Tests basic Selenium operations including navigation, element location, form interactions, conditional commands, drag-drop, and dropdown controls on the SeleniumBase demo page

Starting URL: https://seleniumbase.io/demo_page

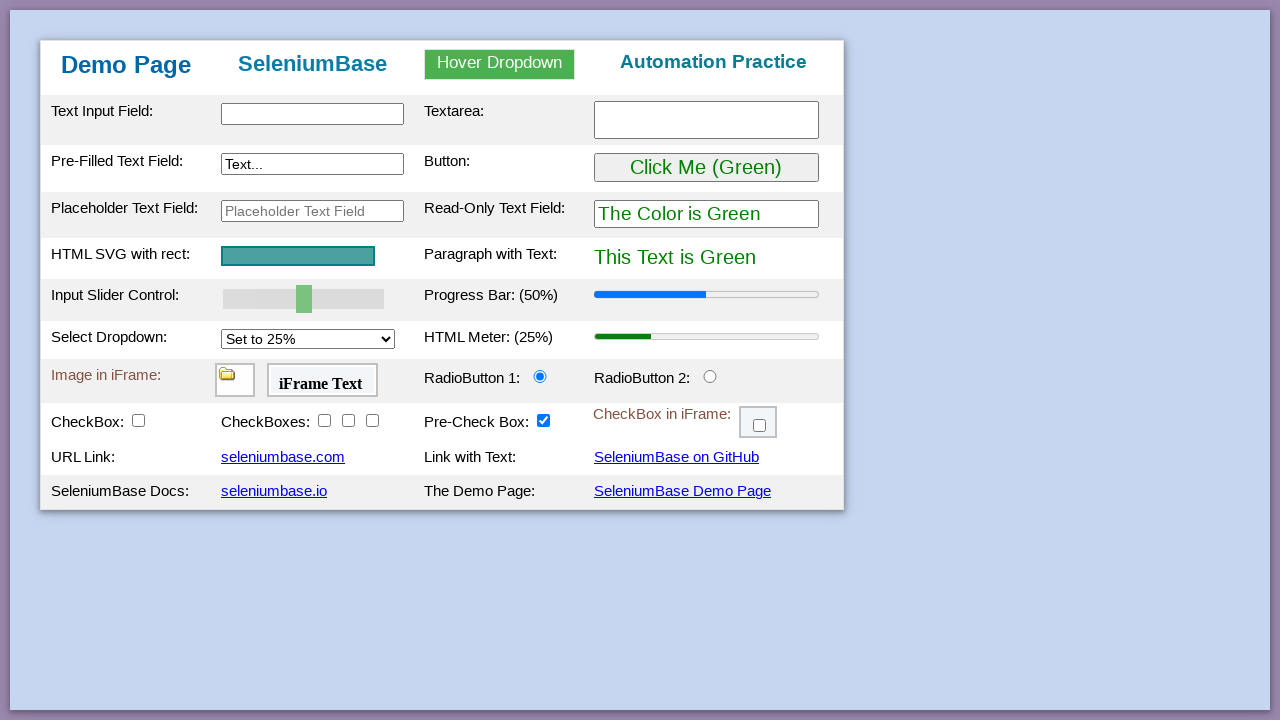

Cleared placeholder text field on #placeholderText
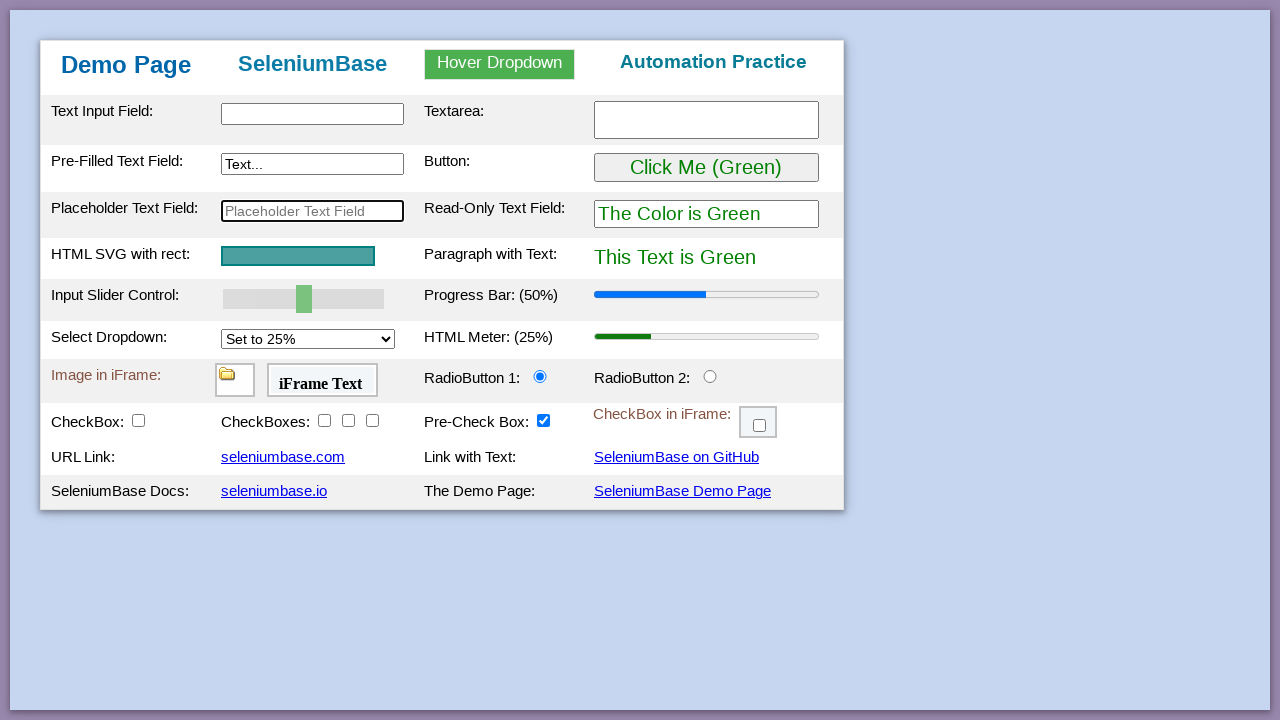

Clicked checkbox to toggle selection at (138, 420) on #checkBox1
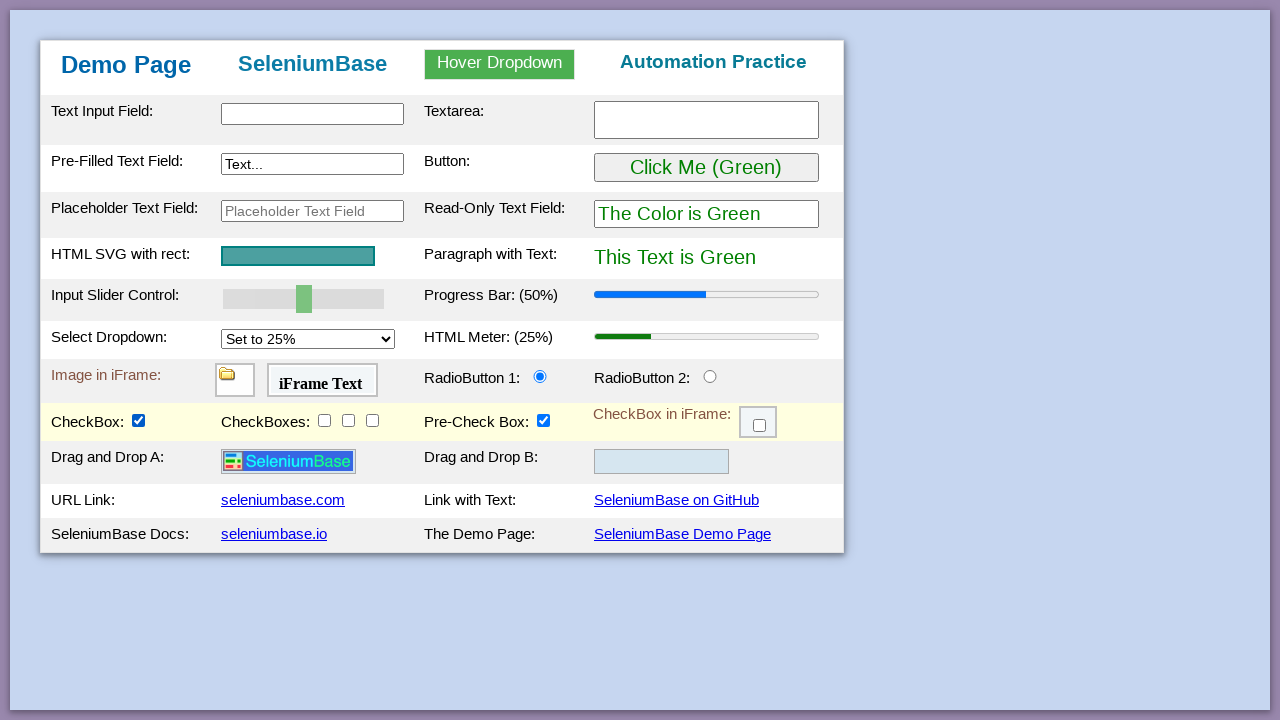

Performed drag and drop operation from drop1 to drop2 at (662, 462)
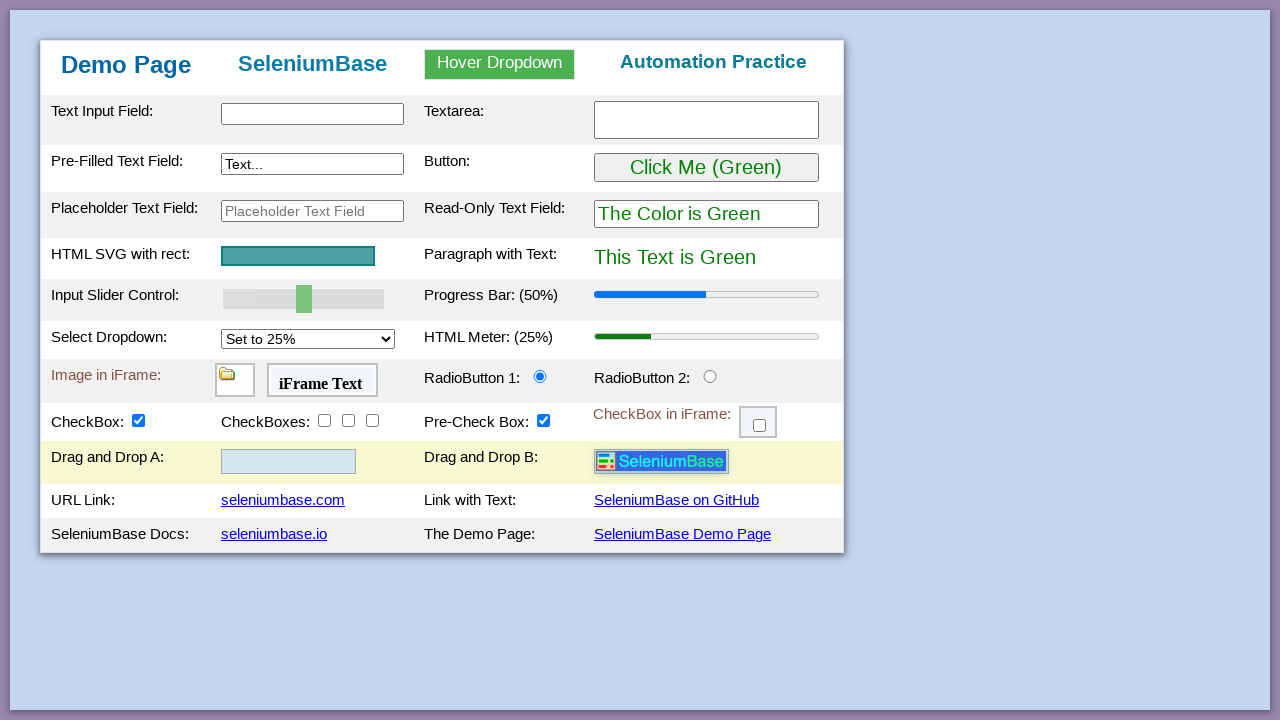

Selected dropdown option with value '100%' on #mySelect
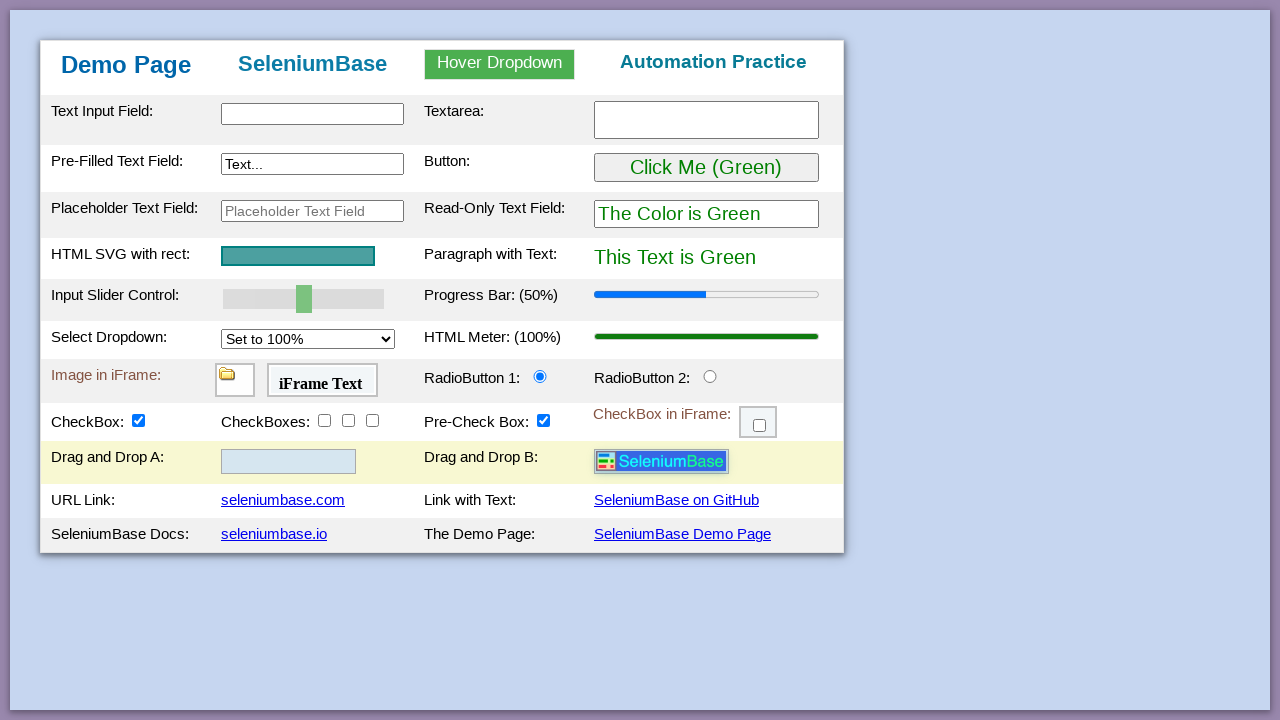

Waited 1000ms after selecting dropdown option
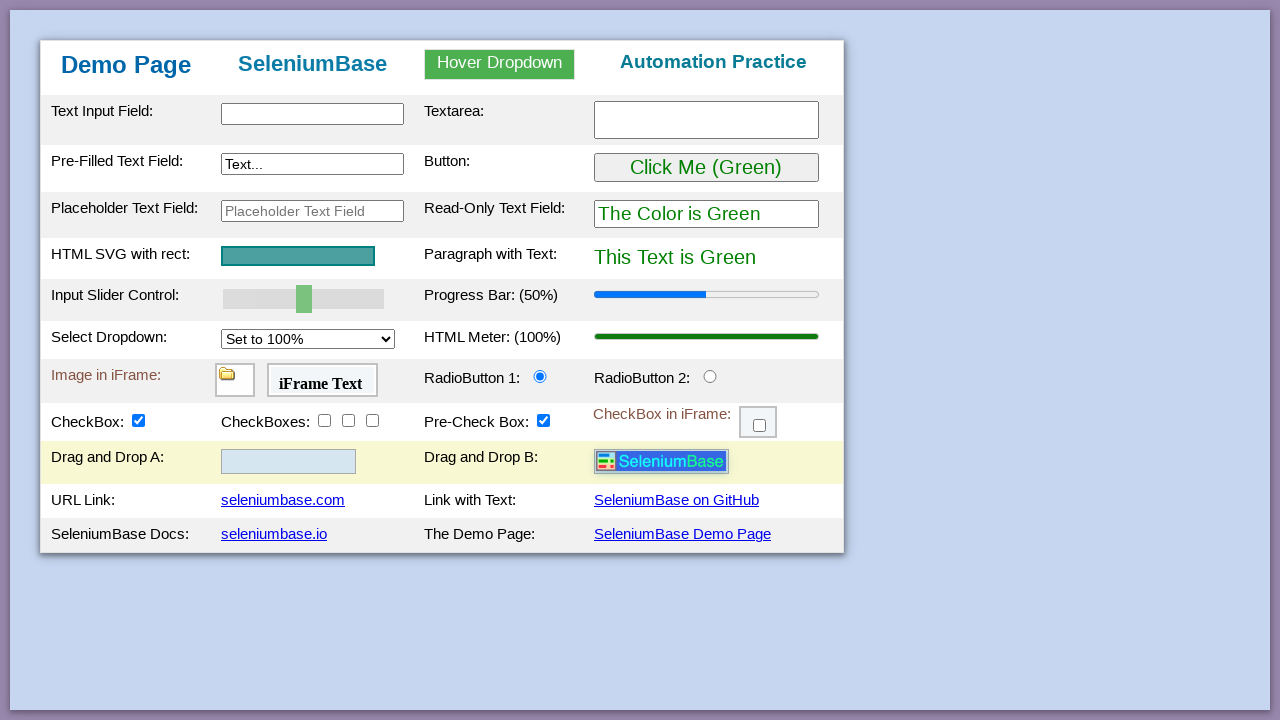

Selected dropdown option at index 2 on #mySelect
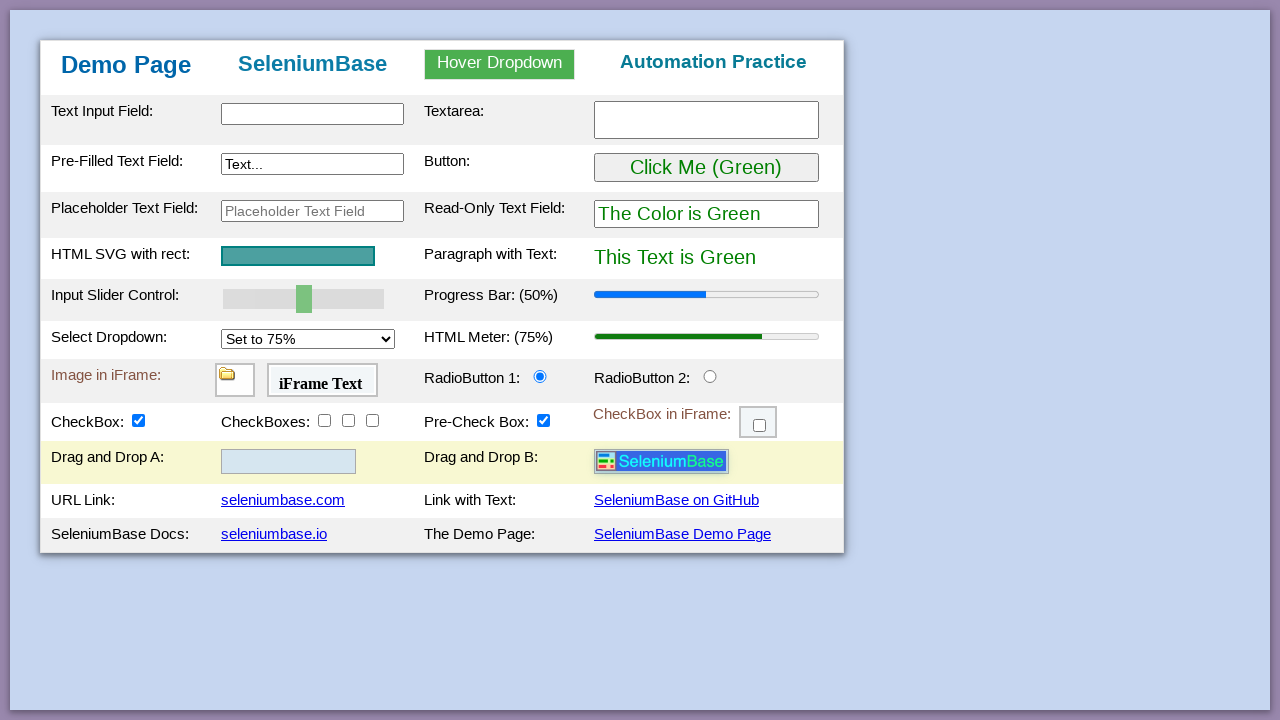

Waited 1000ms after selecting dropdown option at index 2
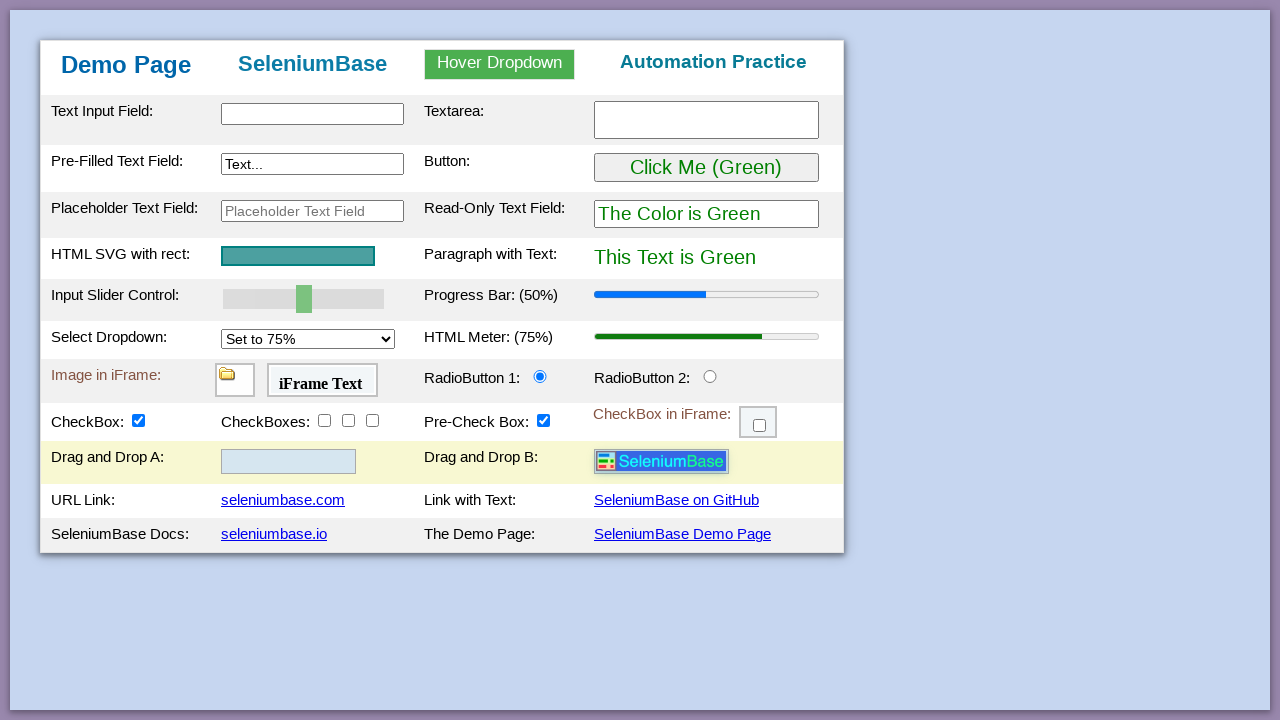

Clicked link with text 'seleniumbase.com' at (283, 500) on text=seleniumbase.com
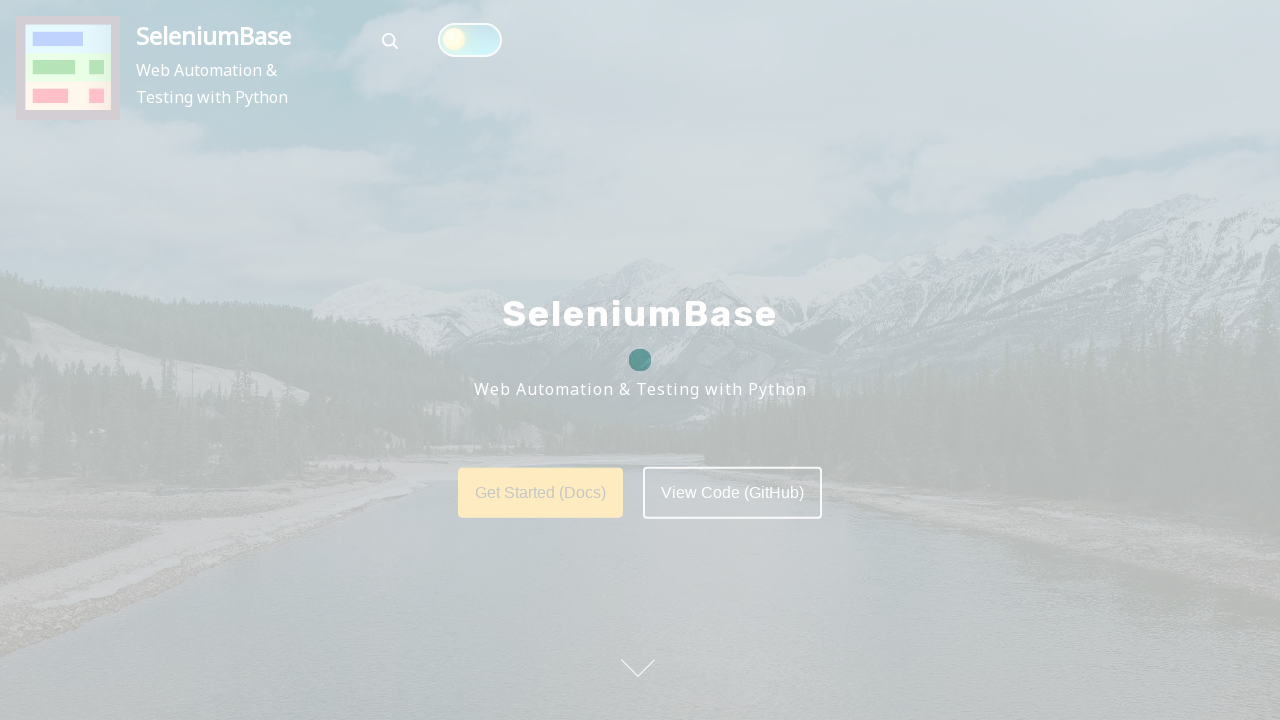

Navigated back to previous page
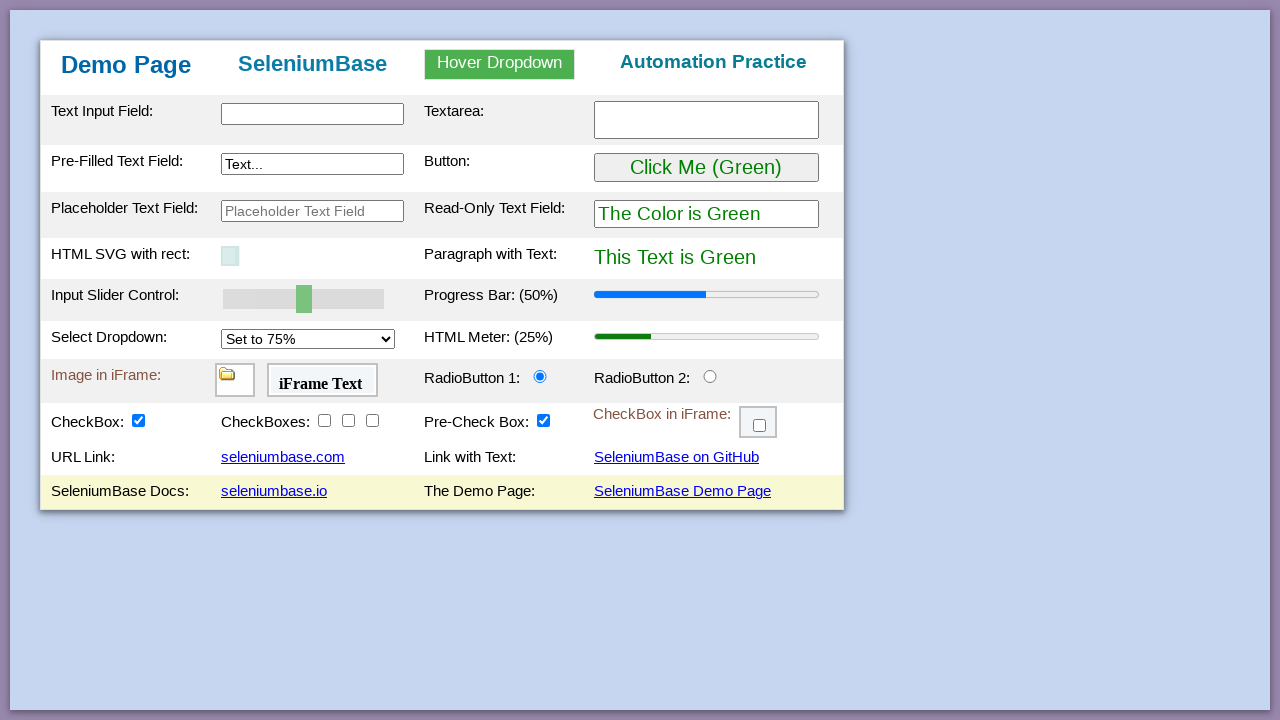

Clicked link with partial text match 'selenium' at (312, 67) on text=selenium
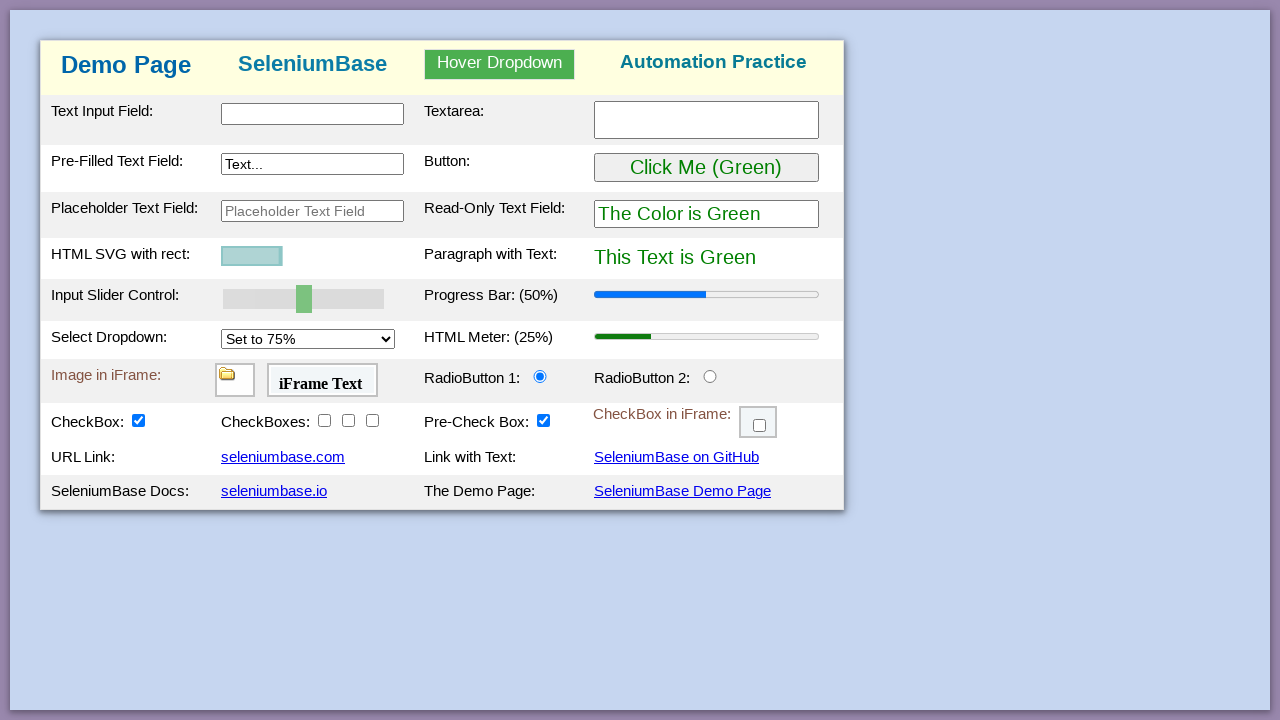

Navigated back to previous page
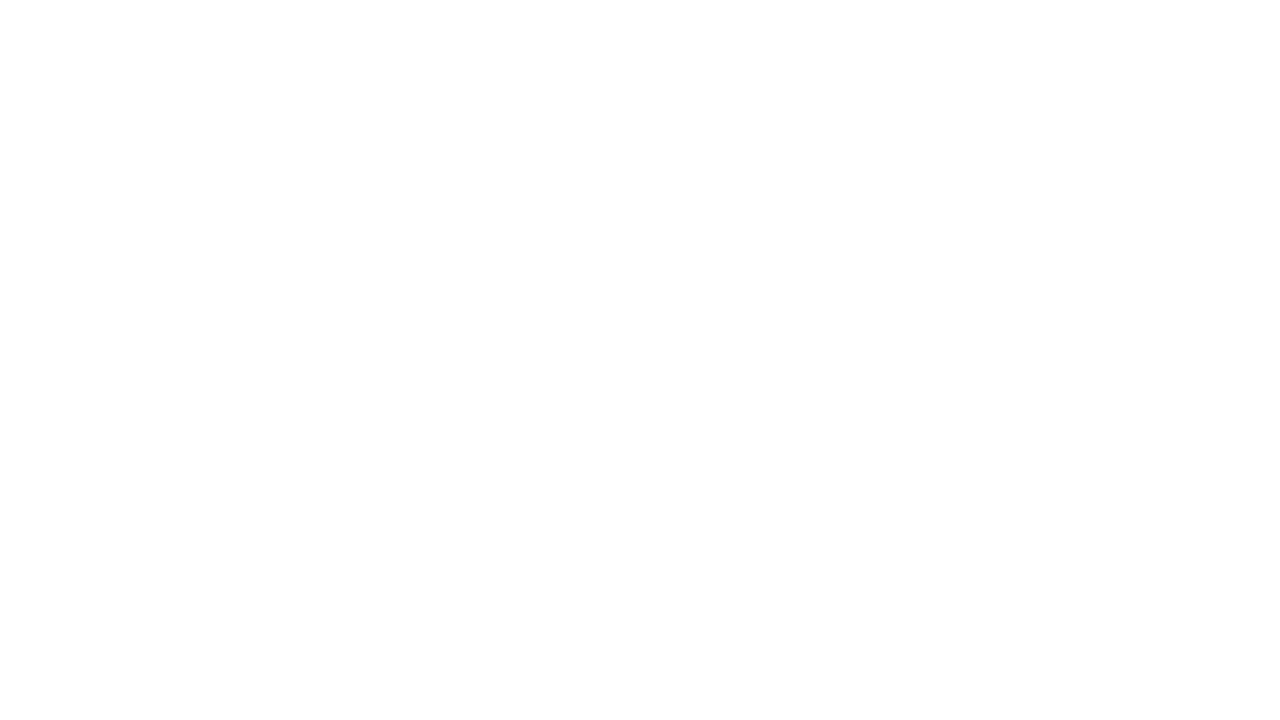

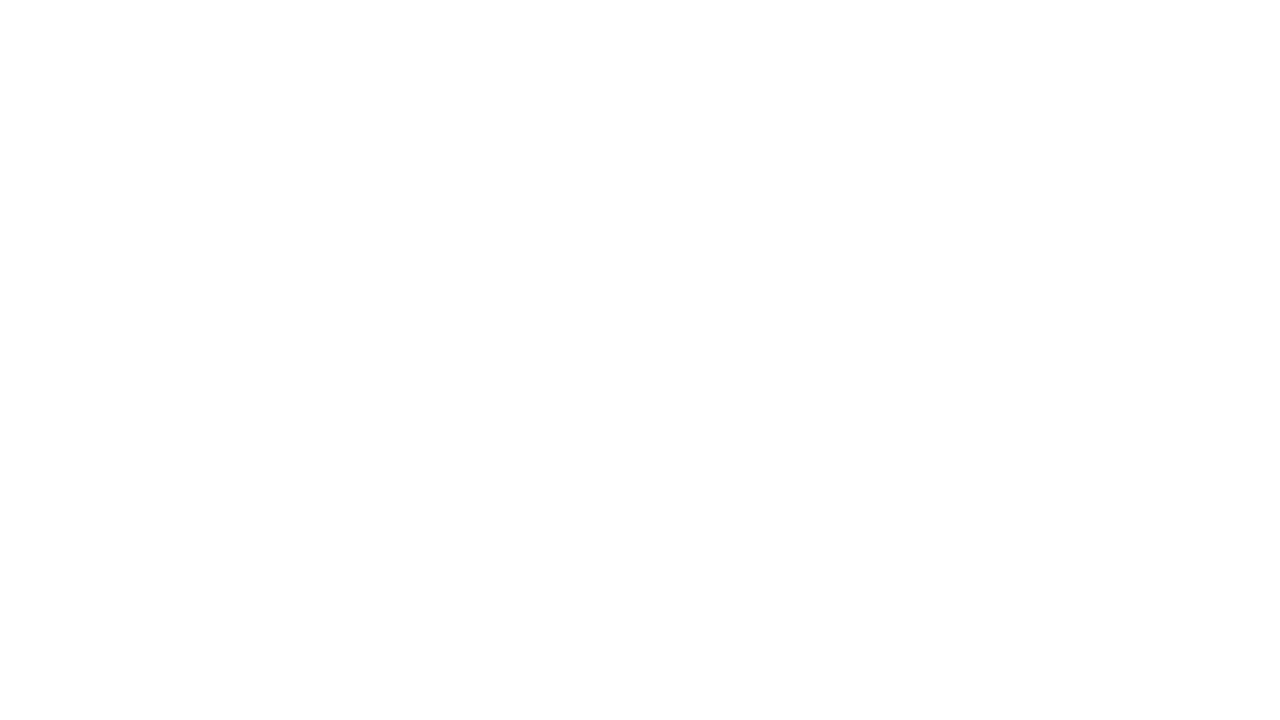